Demonstrates click-and-hold, move to target, then release mouse action for drag operation

Starting URL: https://crossbrowsertesting.github.io/drag-and-drop

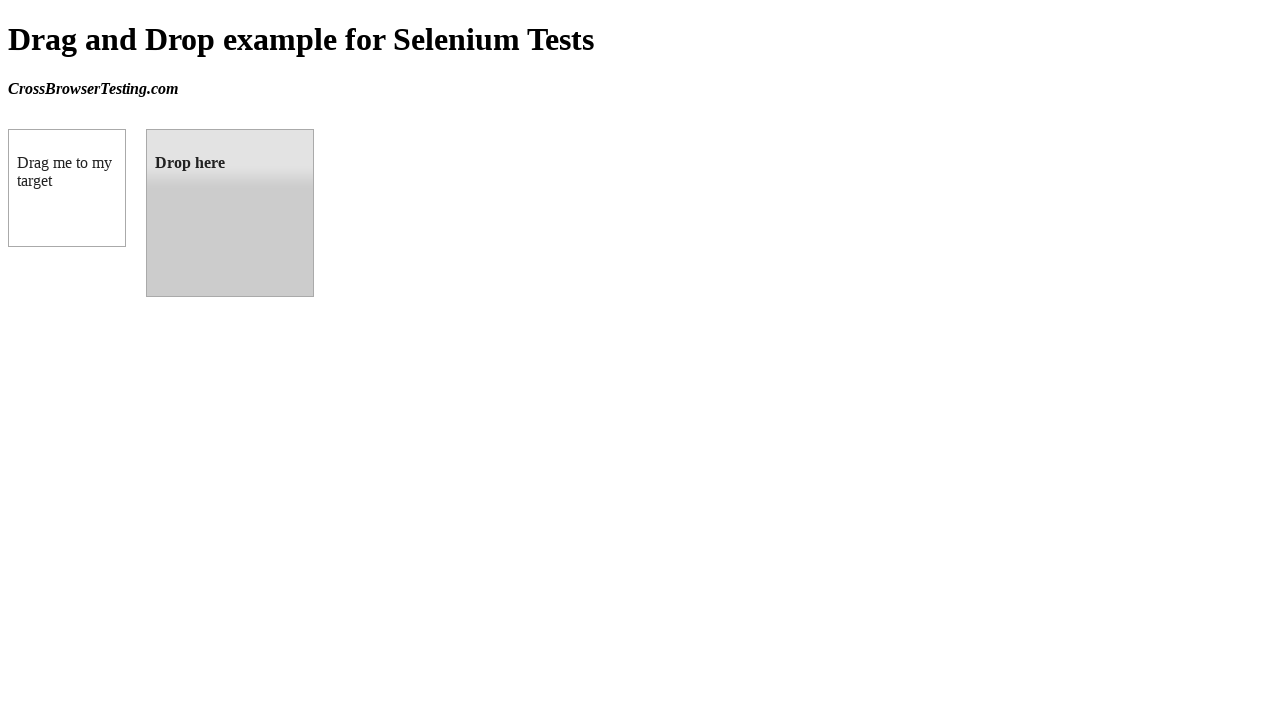

Waited for draggable element to load
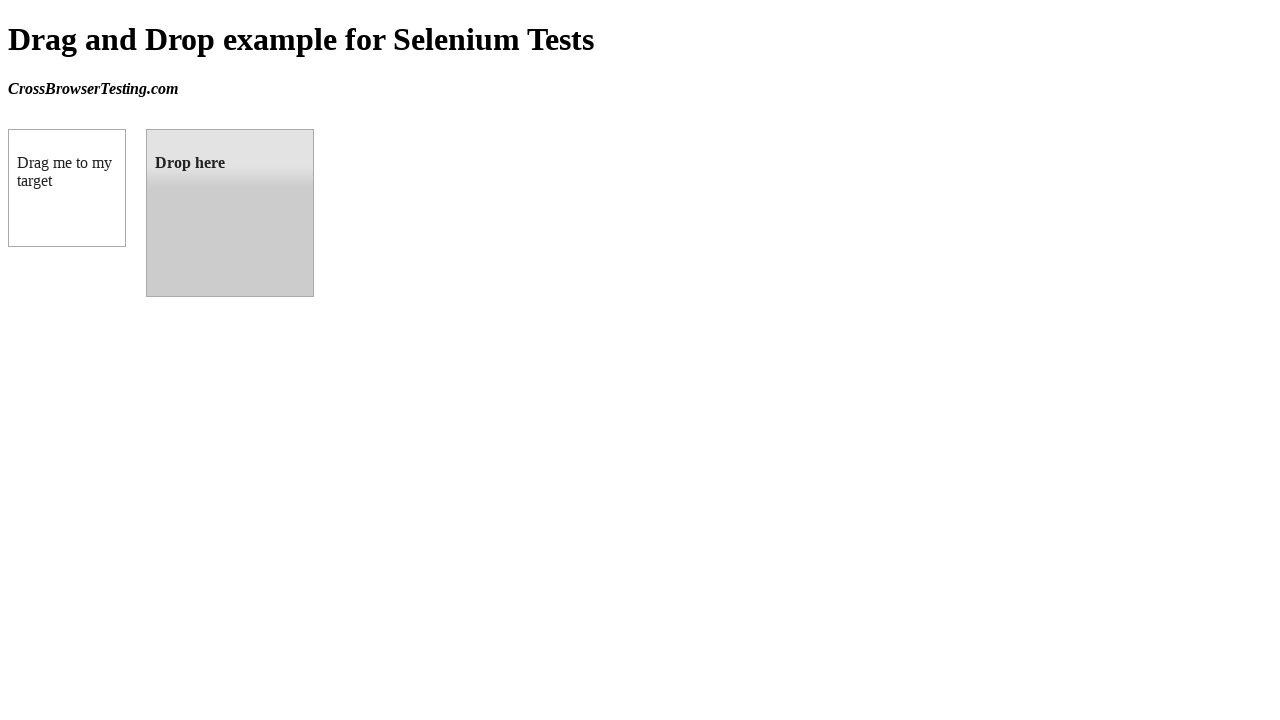

Waited for droppable element to load
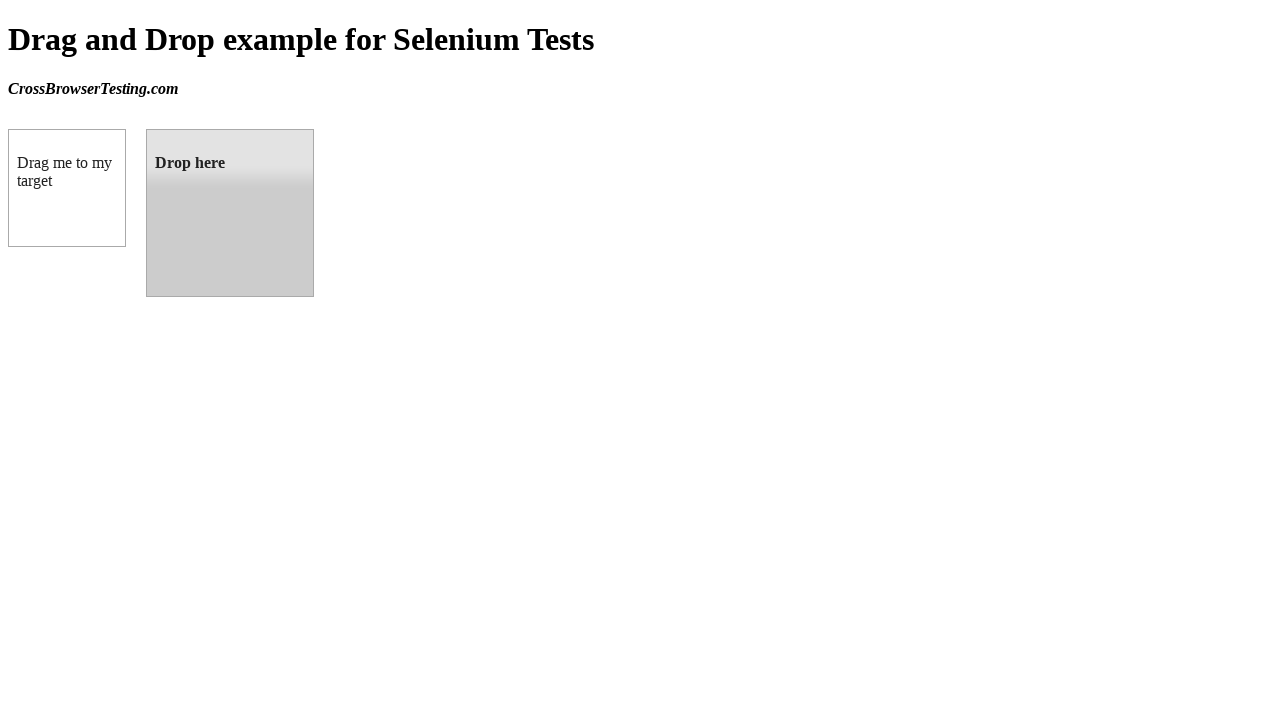

Located draggable element
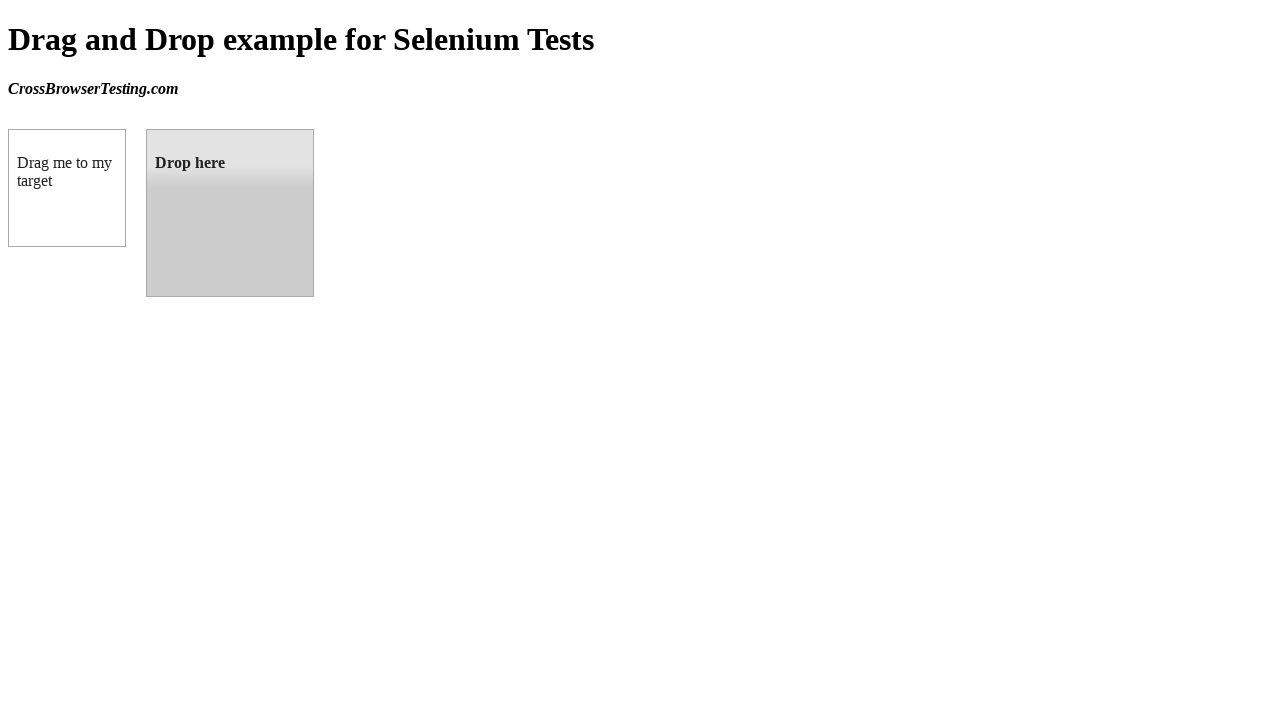

Retrieved bounding box of draggable element
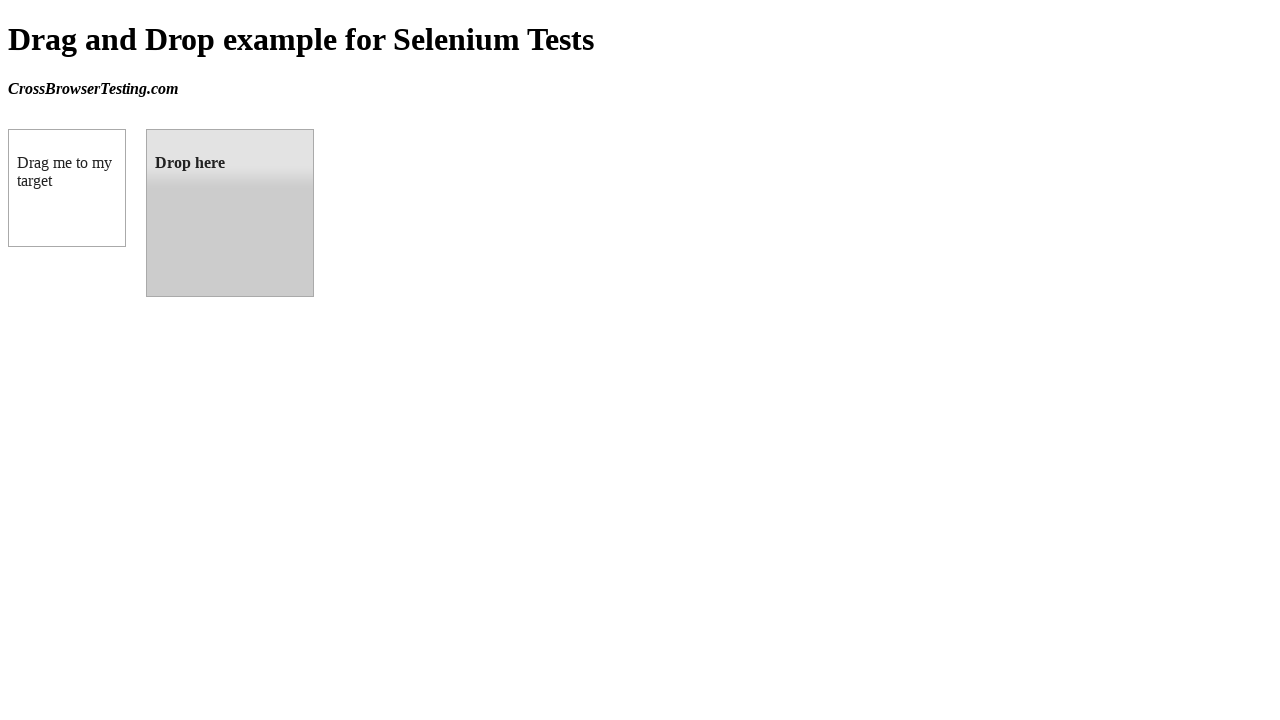

Located droppable element
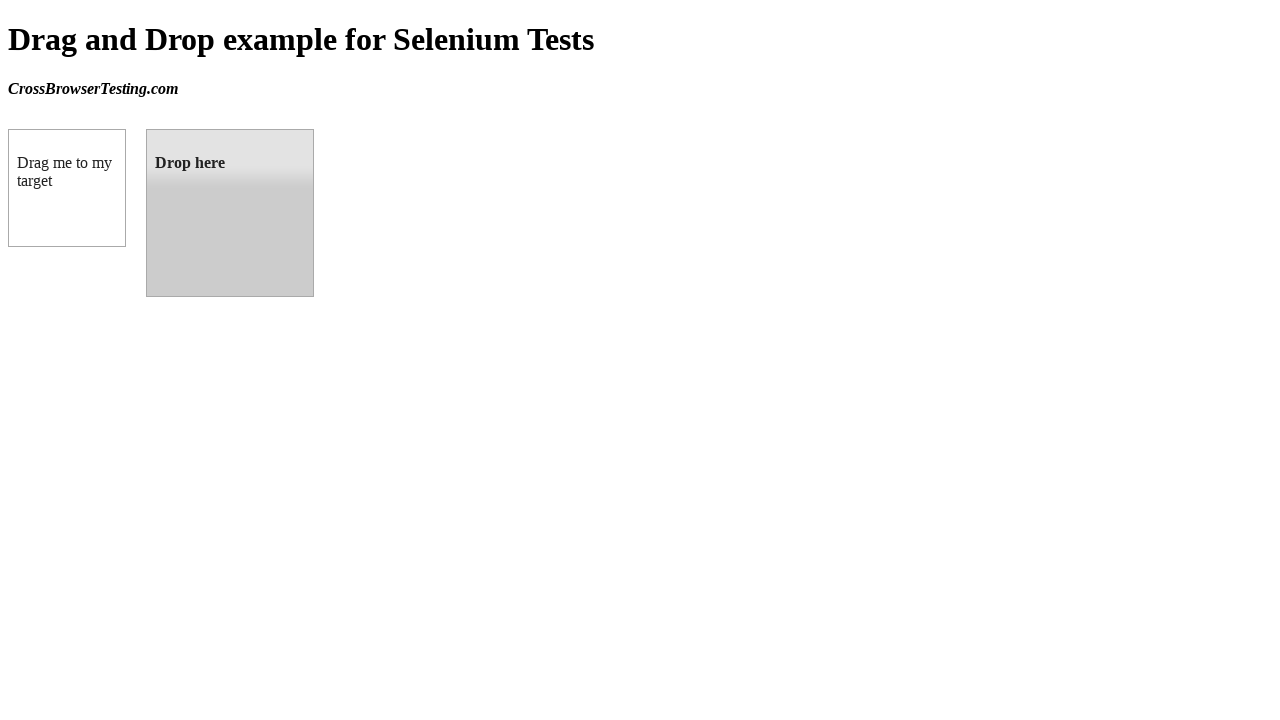

Retrieved bounding box of droppable element
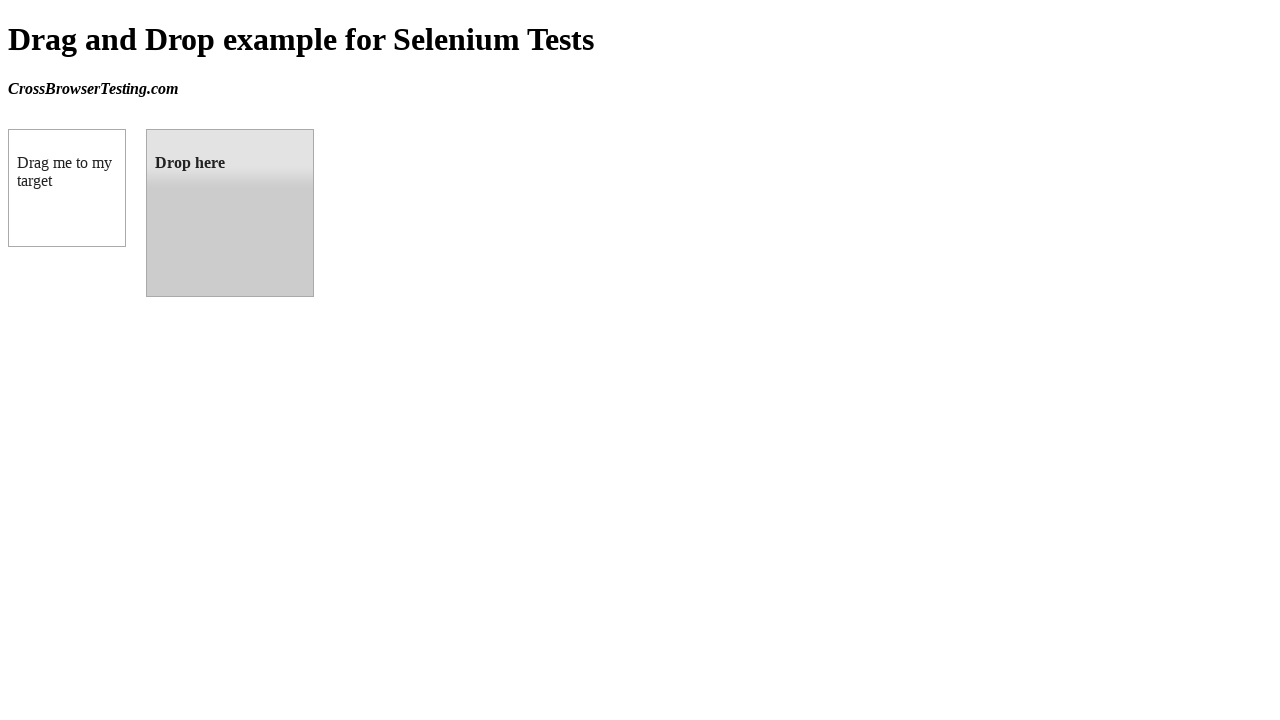

Moved mouse to center of draggable element at (67, 188)
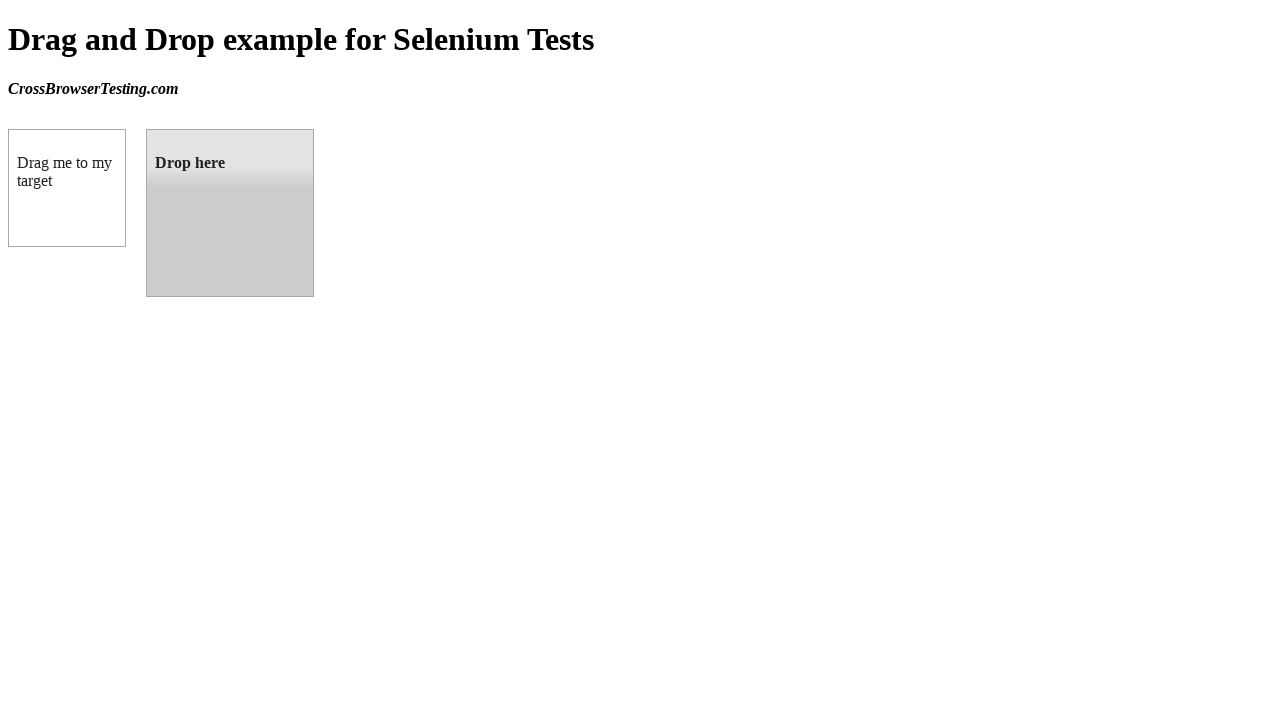

Pressed mouse button down (initiated drag) at (67, 188)
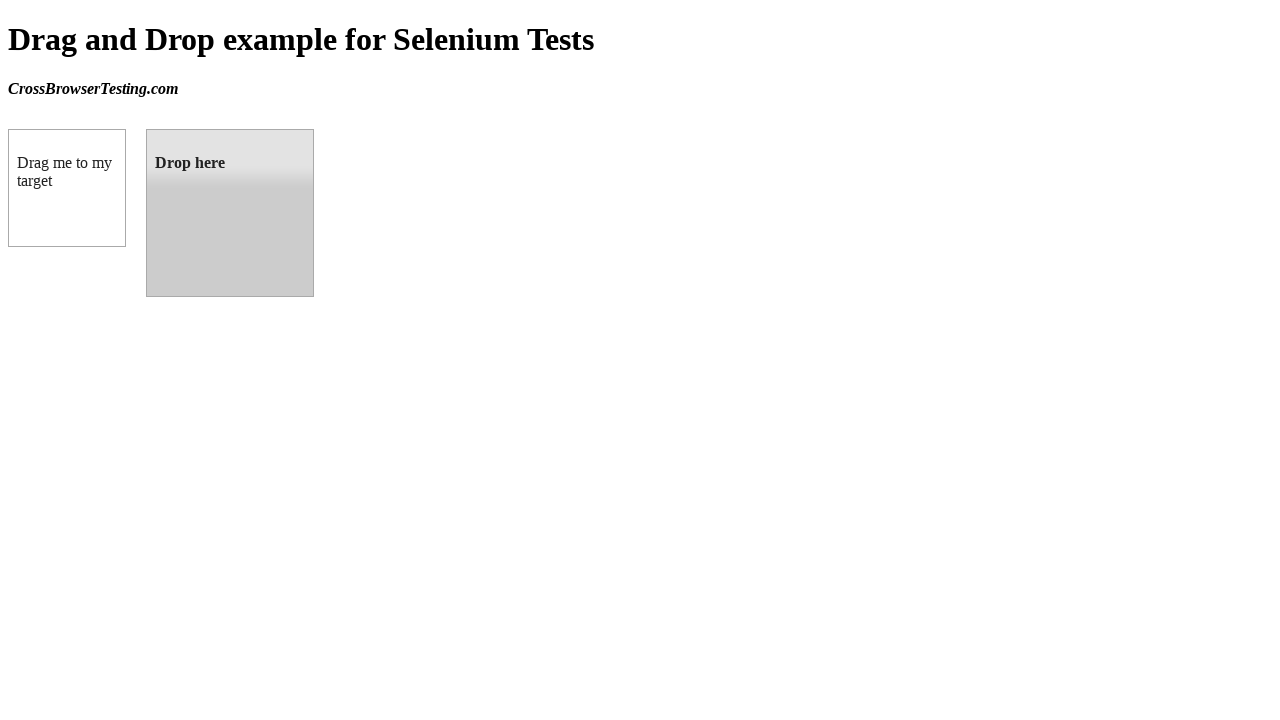

Moved mouse to center of droppable element while holding button at (230, 213)
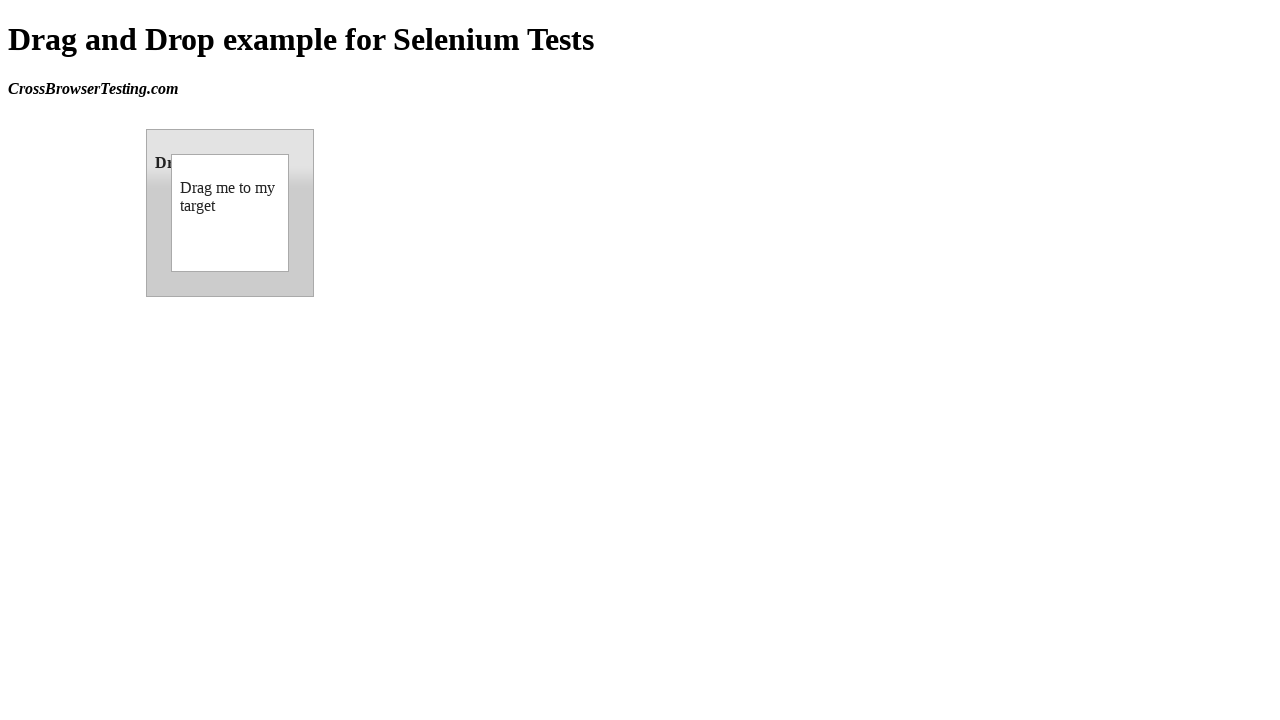

Released mouse button to complete drag-and-drop operation at (230, 213)
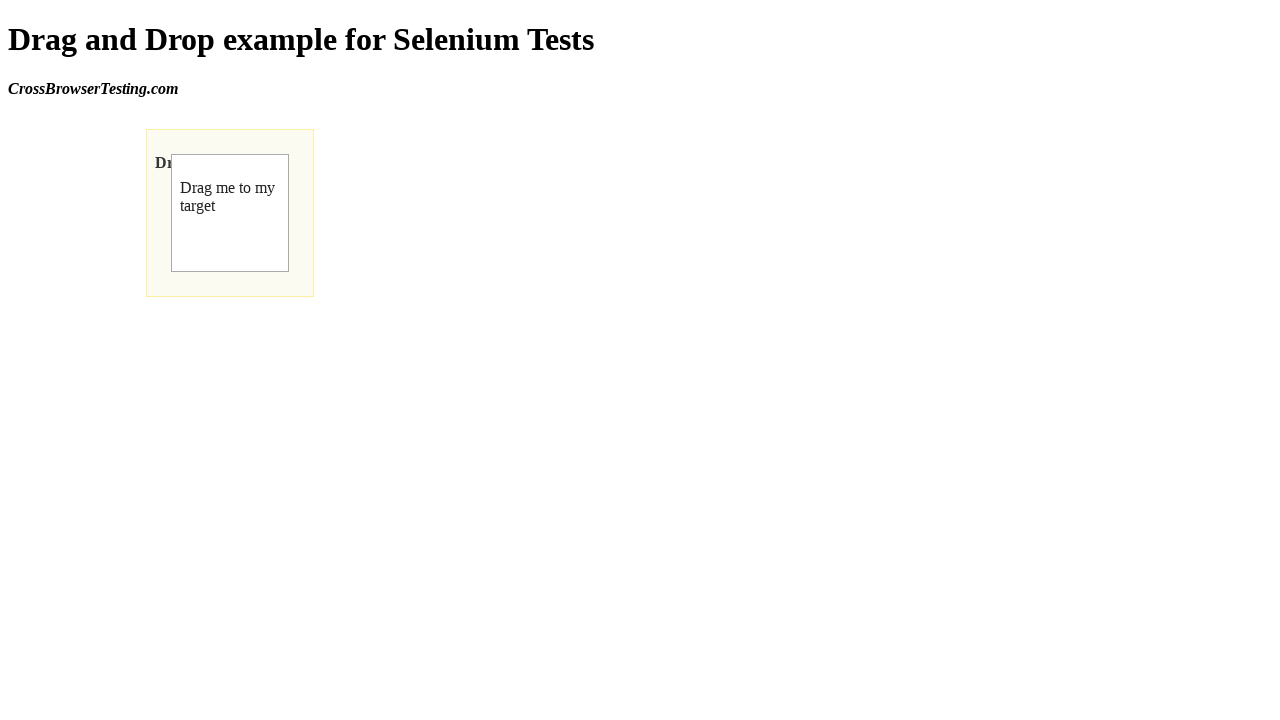

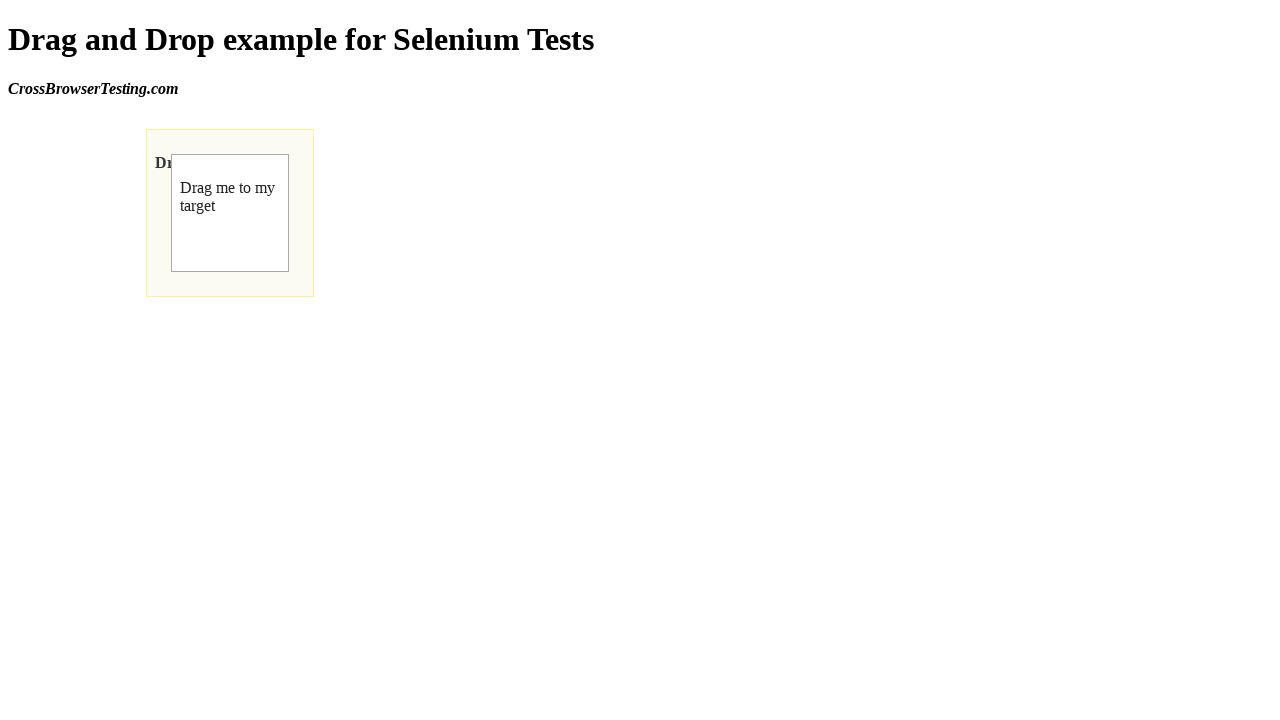